Adds three todo tasks to the list and verifies they were added successfully

Starting URL: https://todomvc.com/examples/react/dist/#

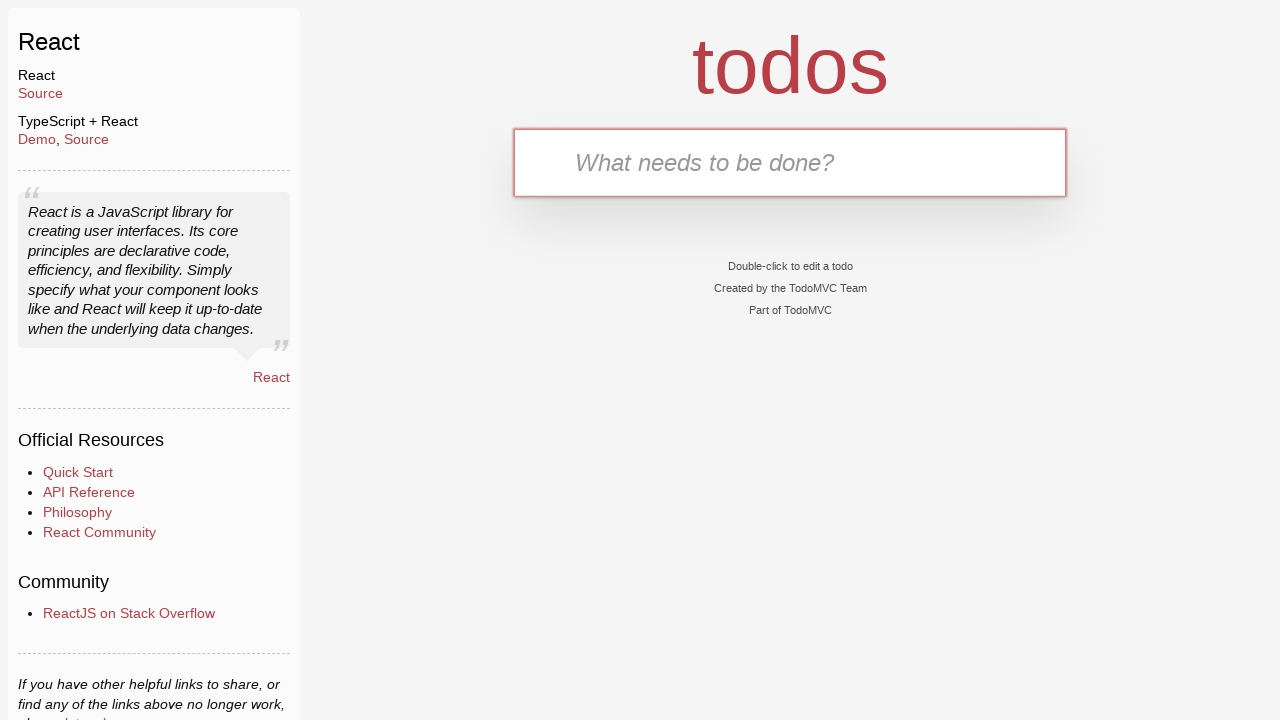

Filled input field with 'Task 1 Buy Milk' on .new-todo
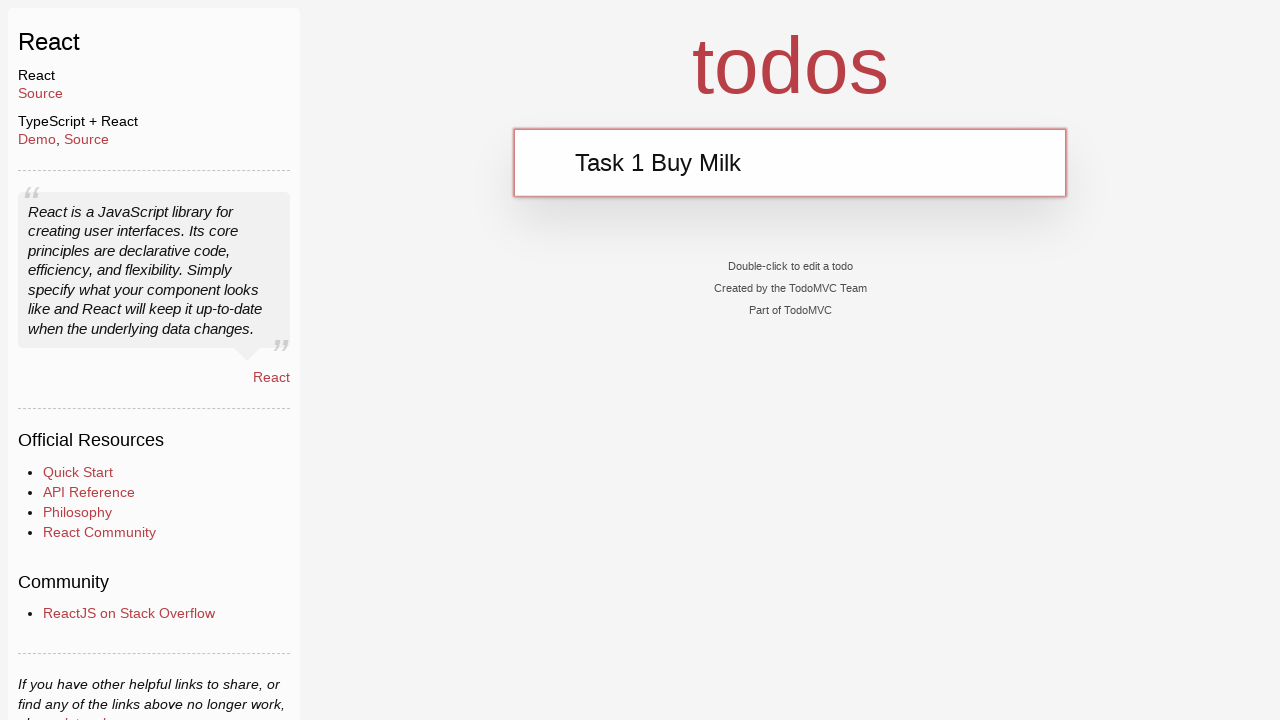

Pressed Enter to add first task on .new-todo
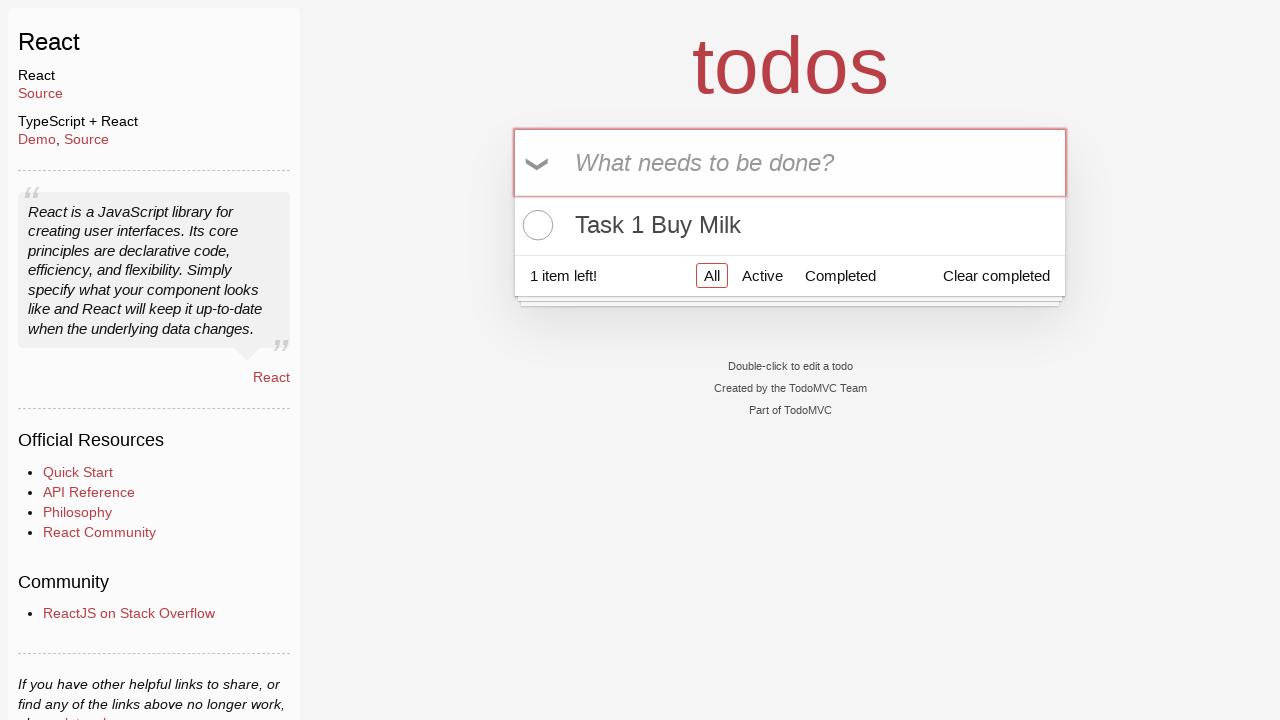

Filled input field with 'Task 2 Buy NewsPapers' on .new-todo
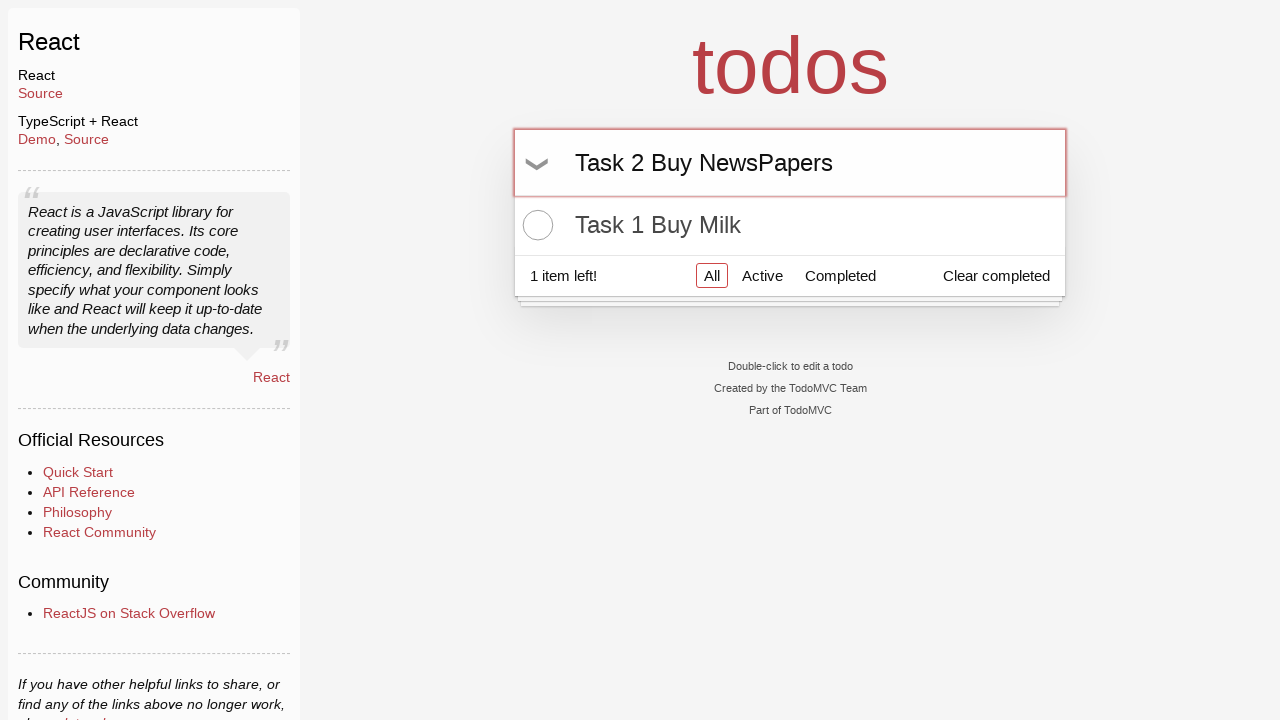

Pressed Enter to add second task on .new-todo
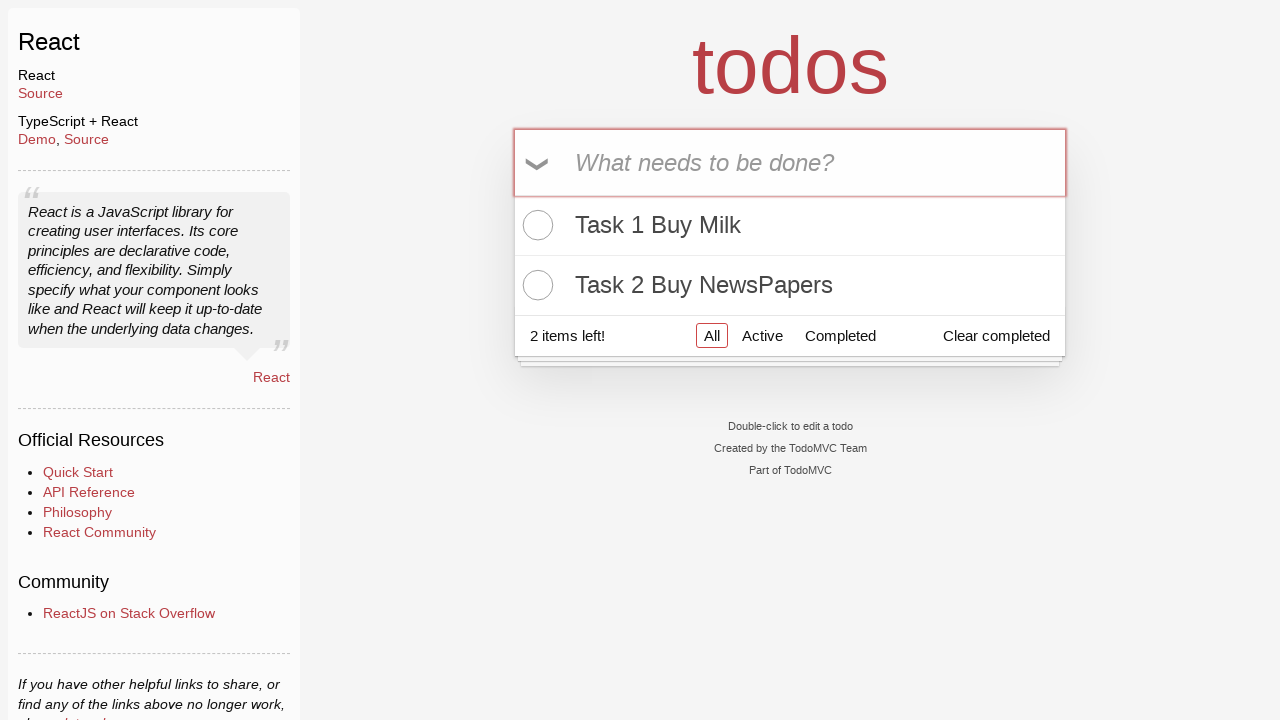

Filled input field with 'Task 3 Buy Some Vegitables' on .new-todo
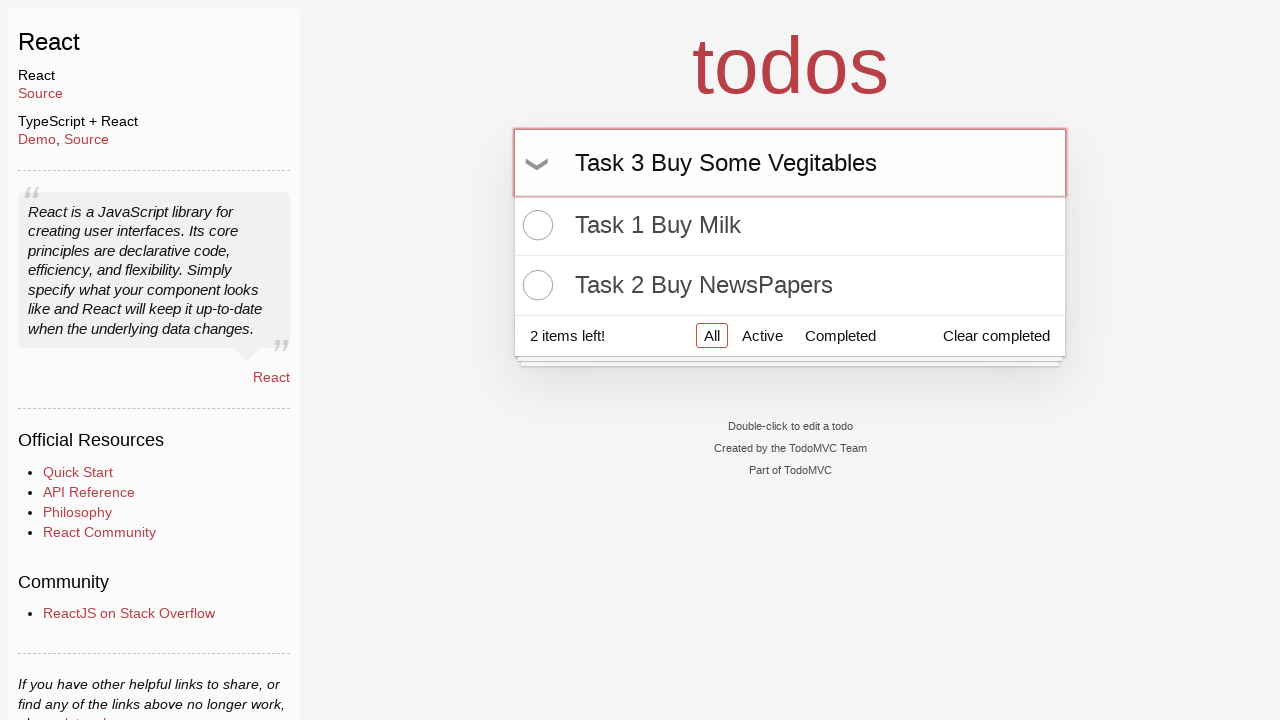

Pressed Enter to add third task on .new-todo
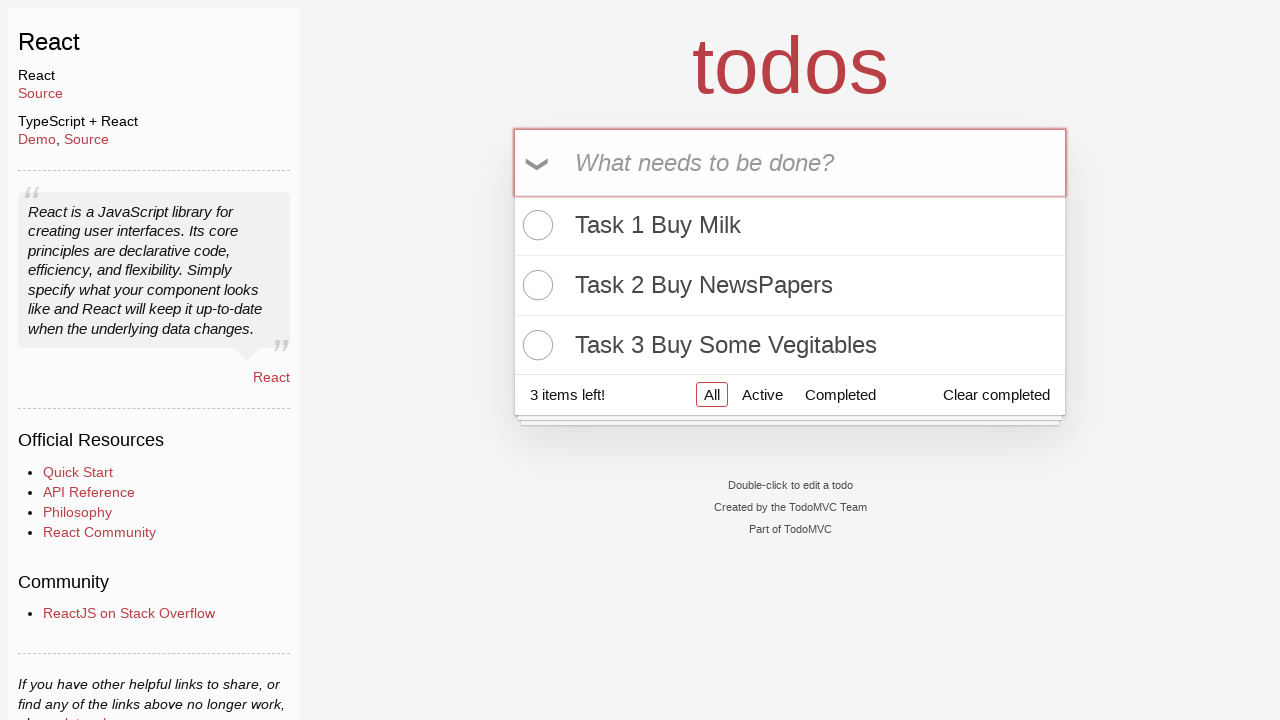

Located all todo list items
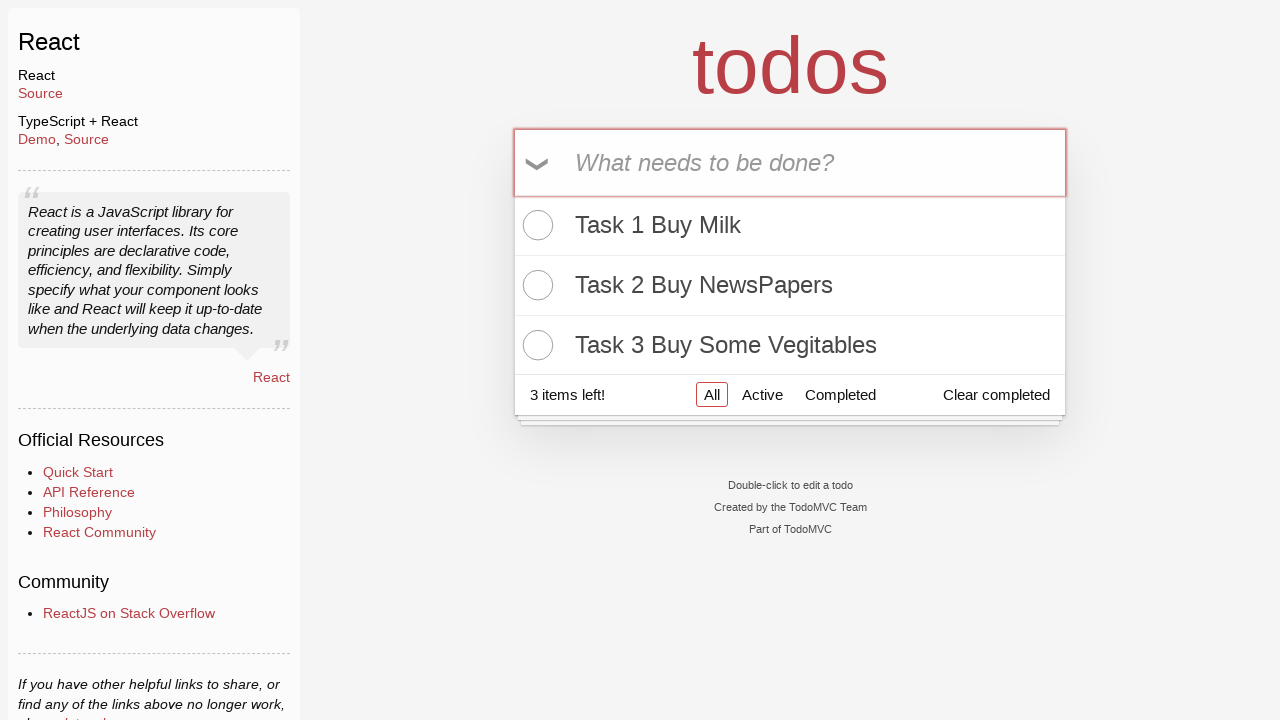

Verified that exactly 3 tasks are present in the todo list
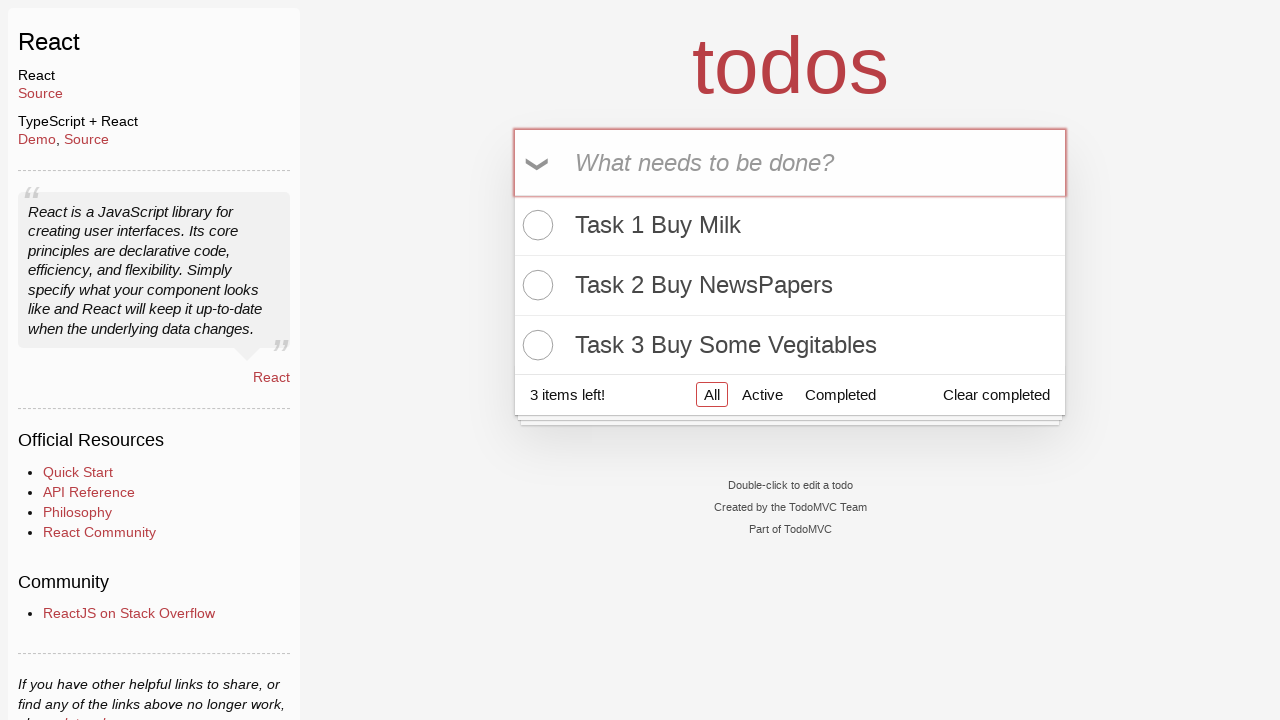

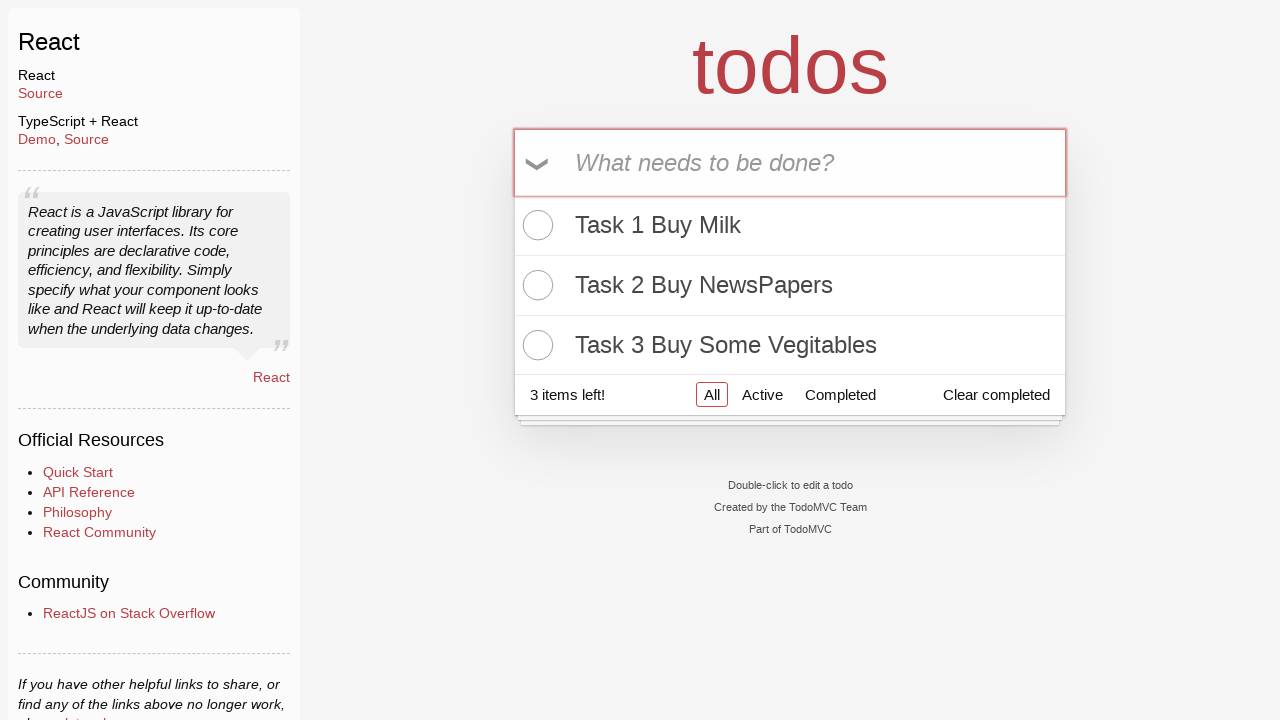